Tests a simple note-taking application by switching between local and session storage modes, adding notes, and testing various note management functions like loading, showing, and clearing notes

Starting URL: https://testpages.herokuapp.com/styled/apps/notes/simplenotes.html

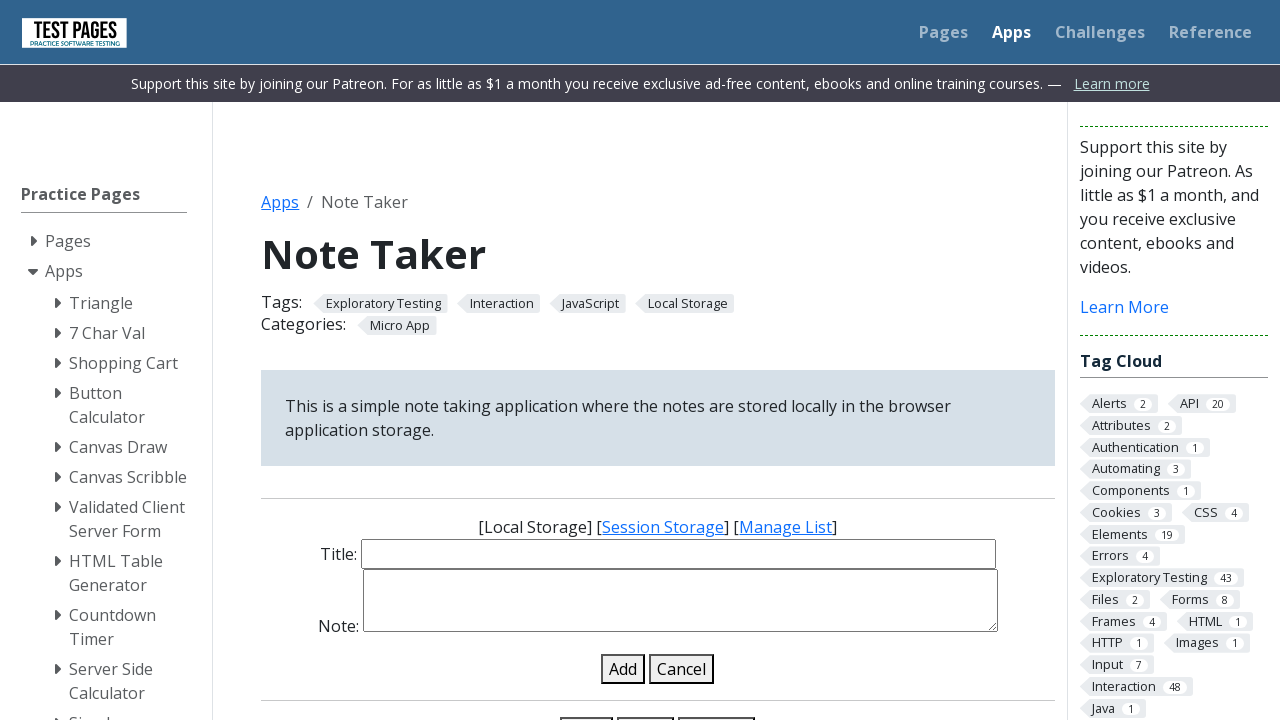

Switched to local storage mode at (536, 526) on #local-storage-link
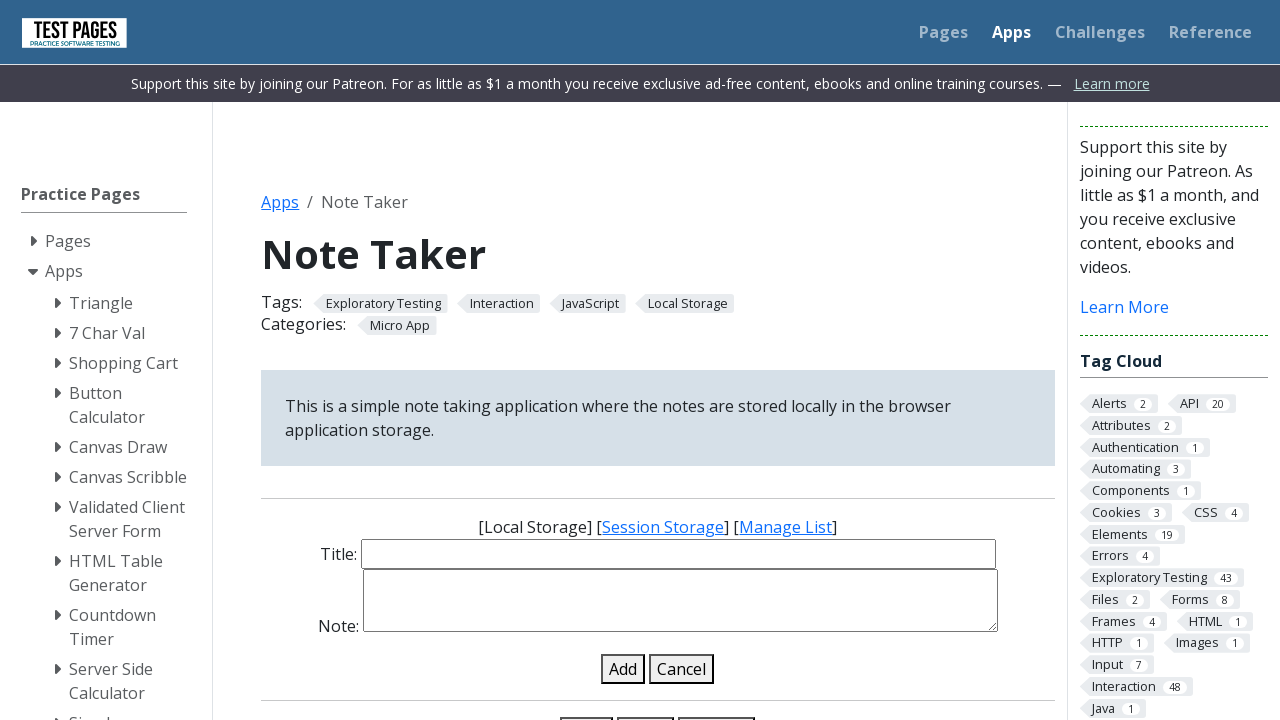

Filled note title input with 'Test Note Title' on #note-title-input
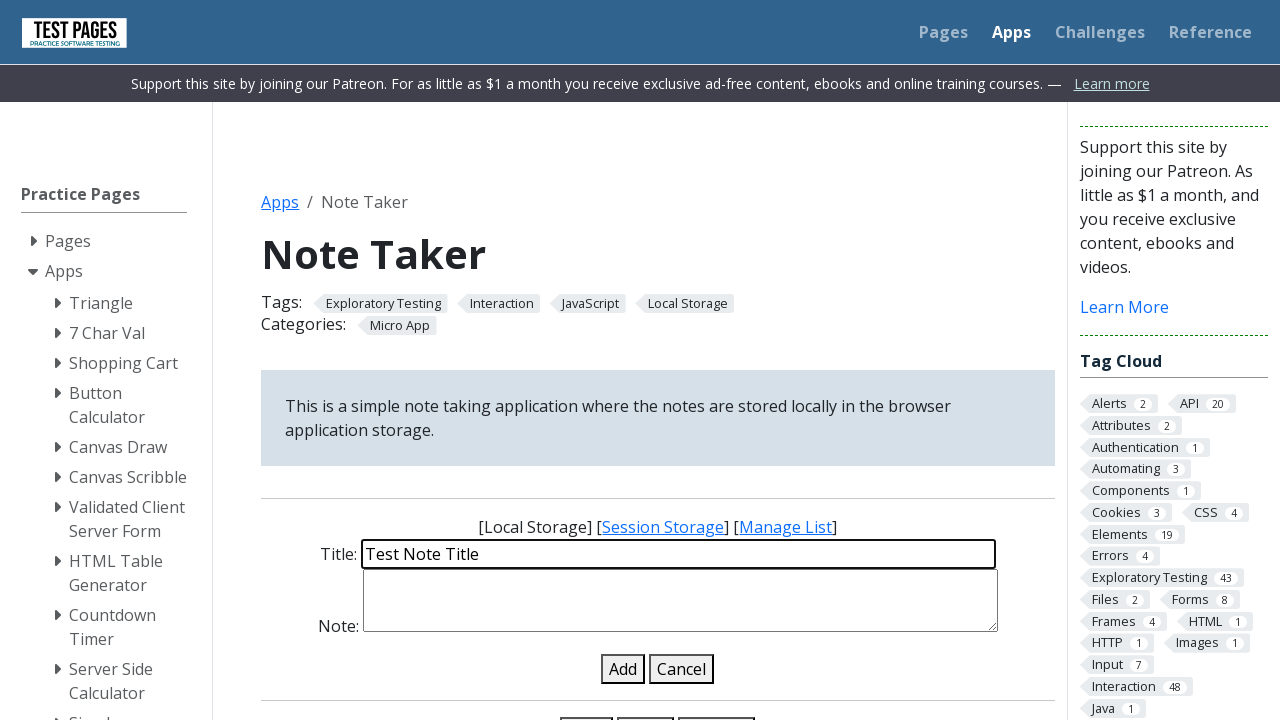

Filled note details input with 'QA Automation Test' on #note-details-input
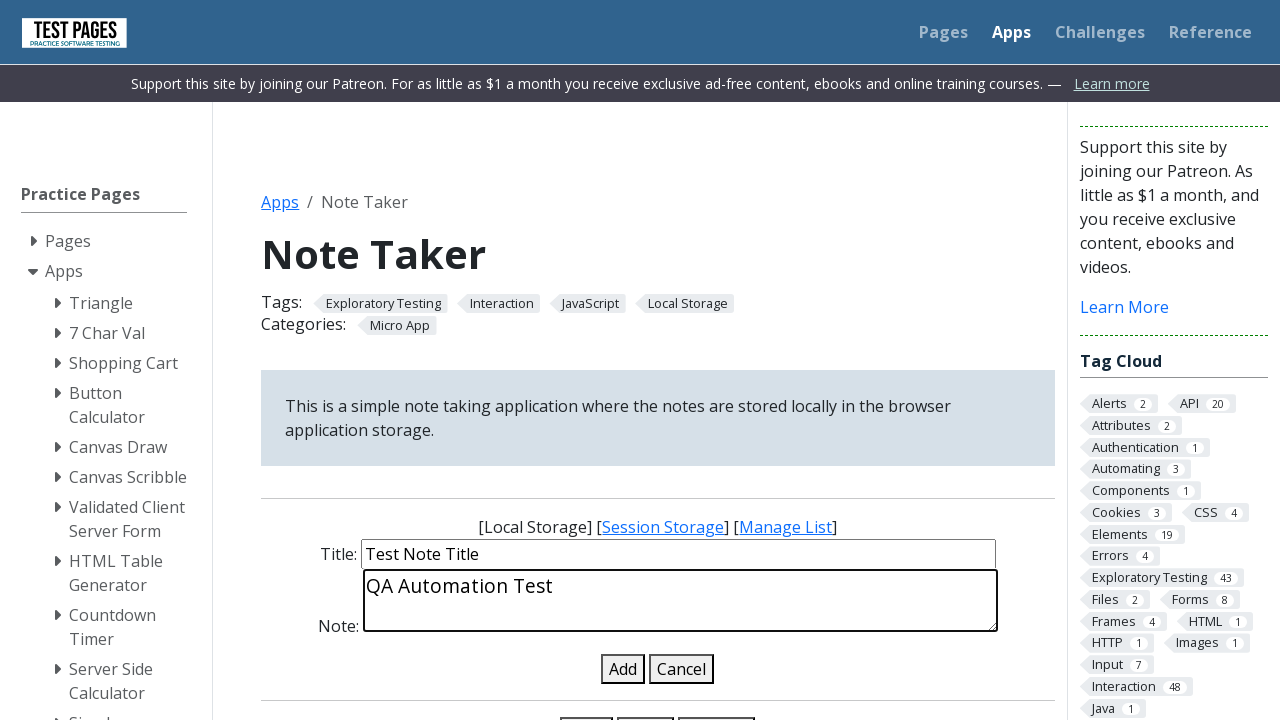

Clicked add note button at (623, 669) on #add-note
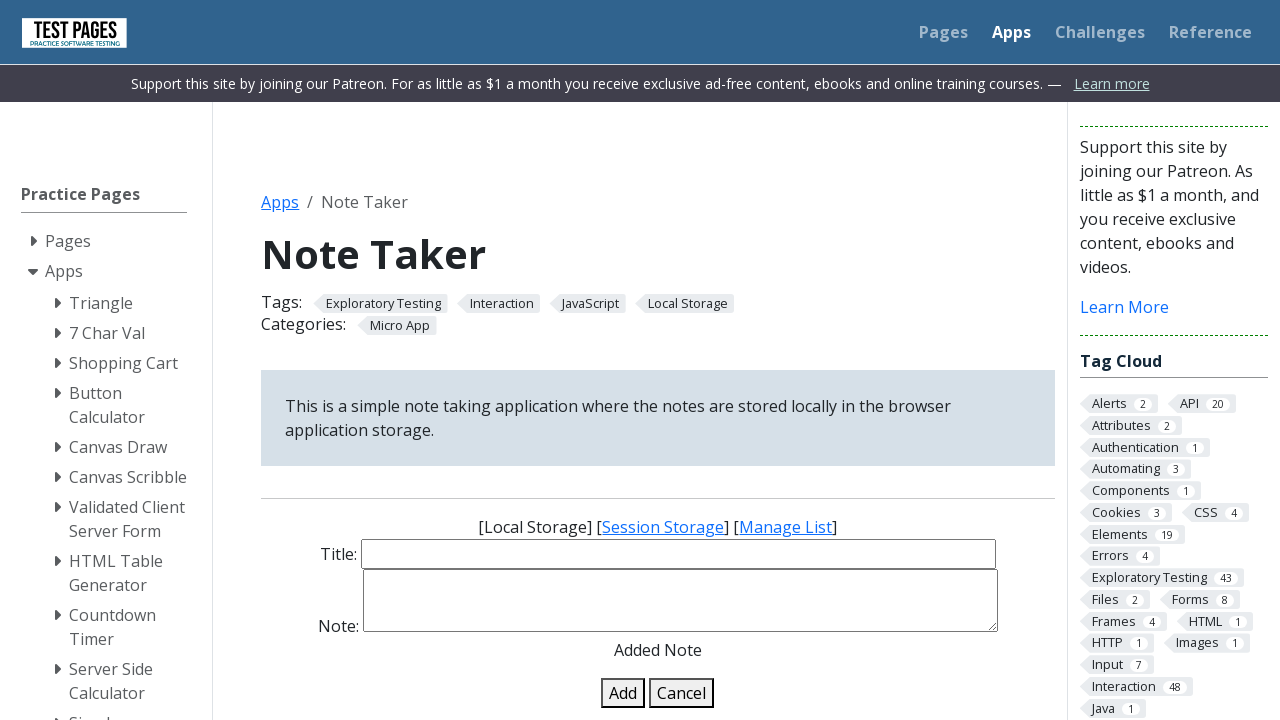

Clicked cancel note button at (682, 693) on #cancel-note
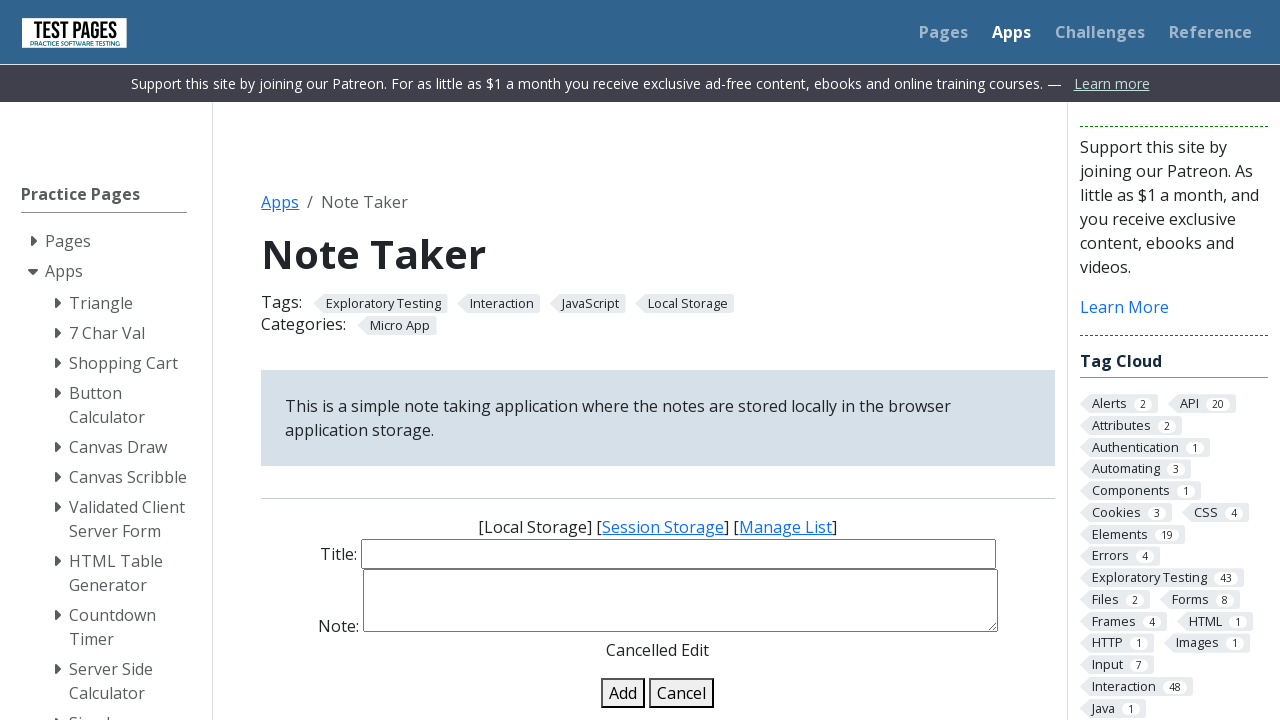

Clicked load notes button at (587, 360) on #load-notes
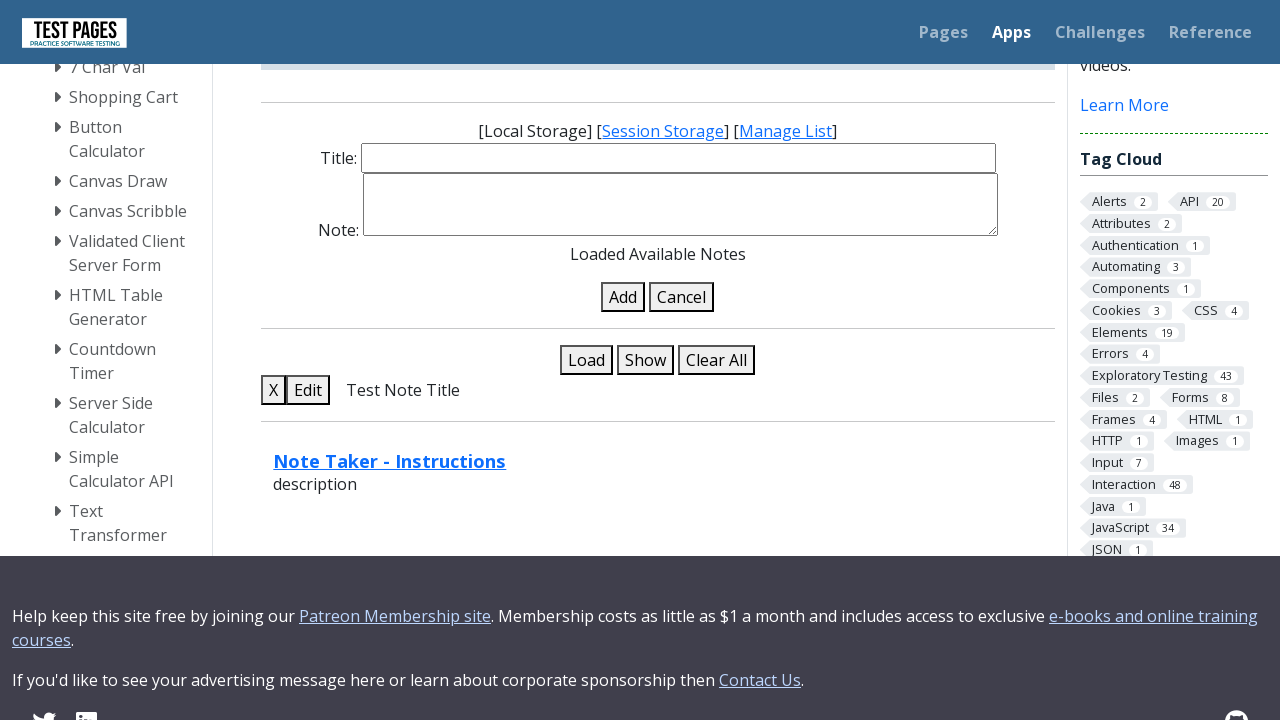

Clicked show notes button at (646, 360) on #show-notes
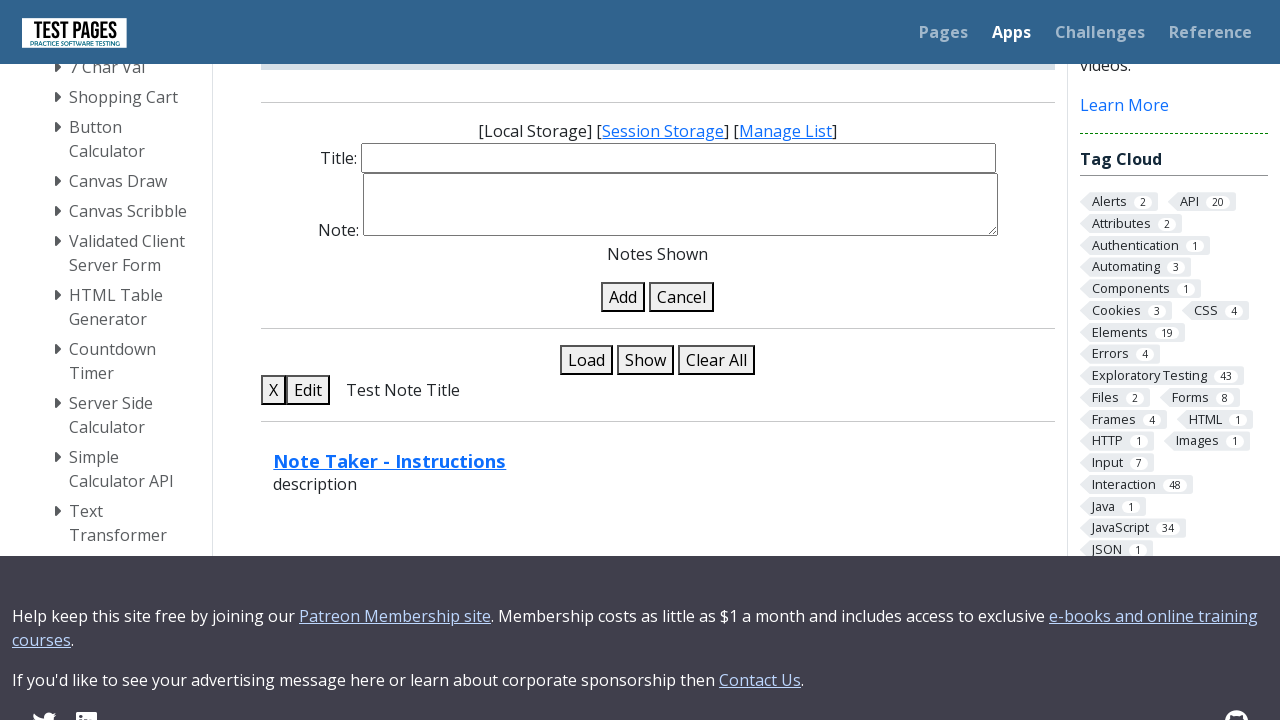

Clicked clear notes button at (717, 360) on #clear-notes
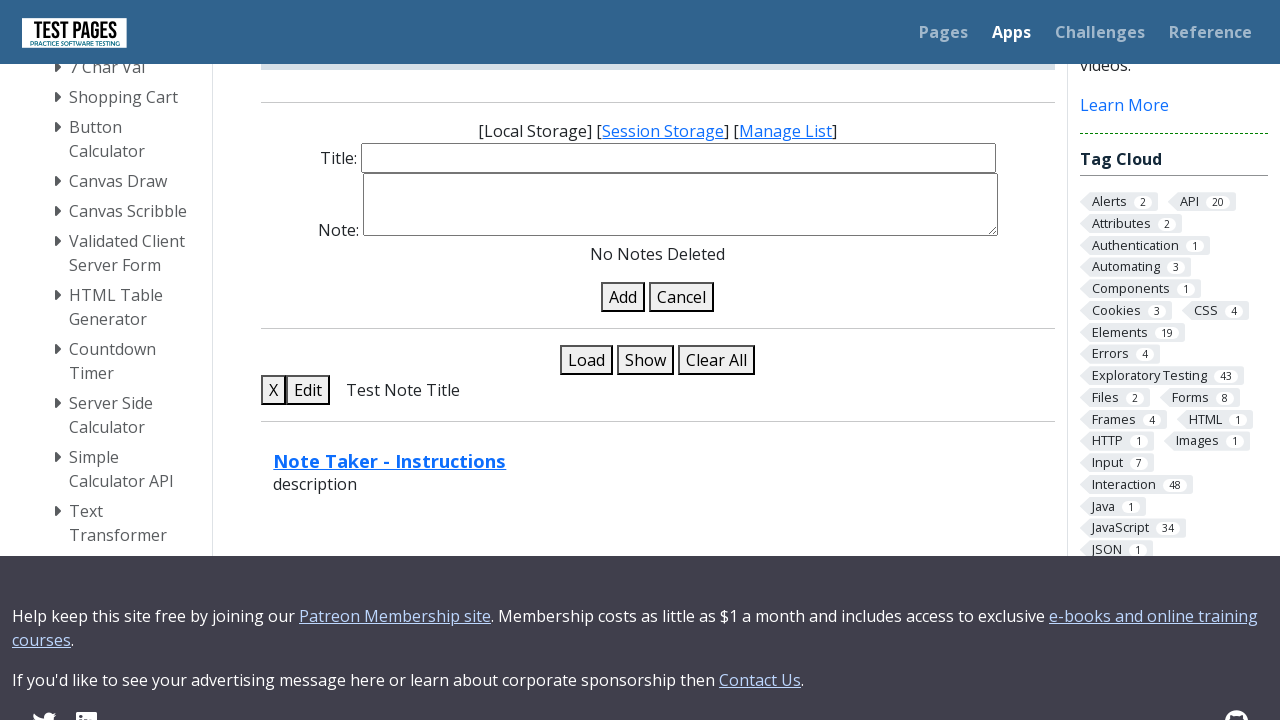

Switched to session storage mode at (663, 130) on #session-storage-link
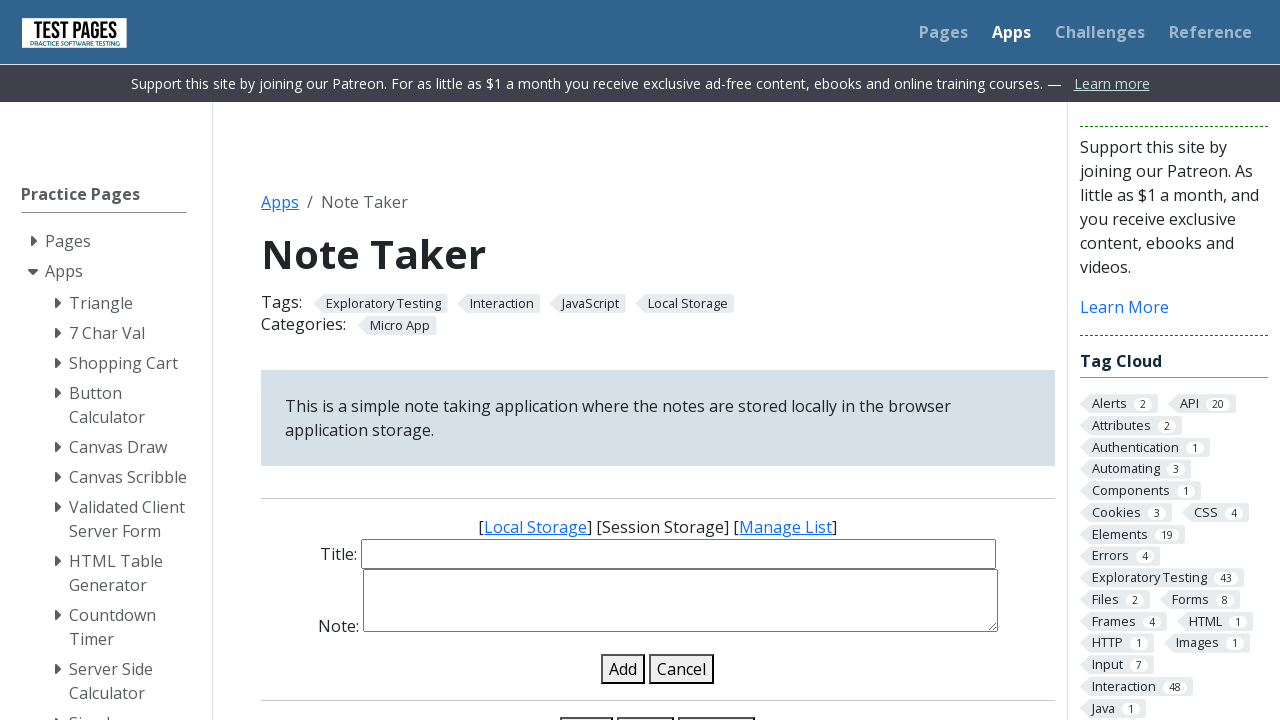

Filled note title input with 'Session Note' on #note-title-input
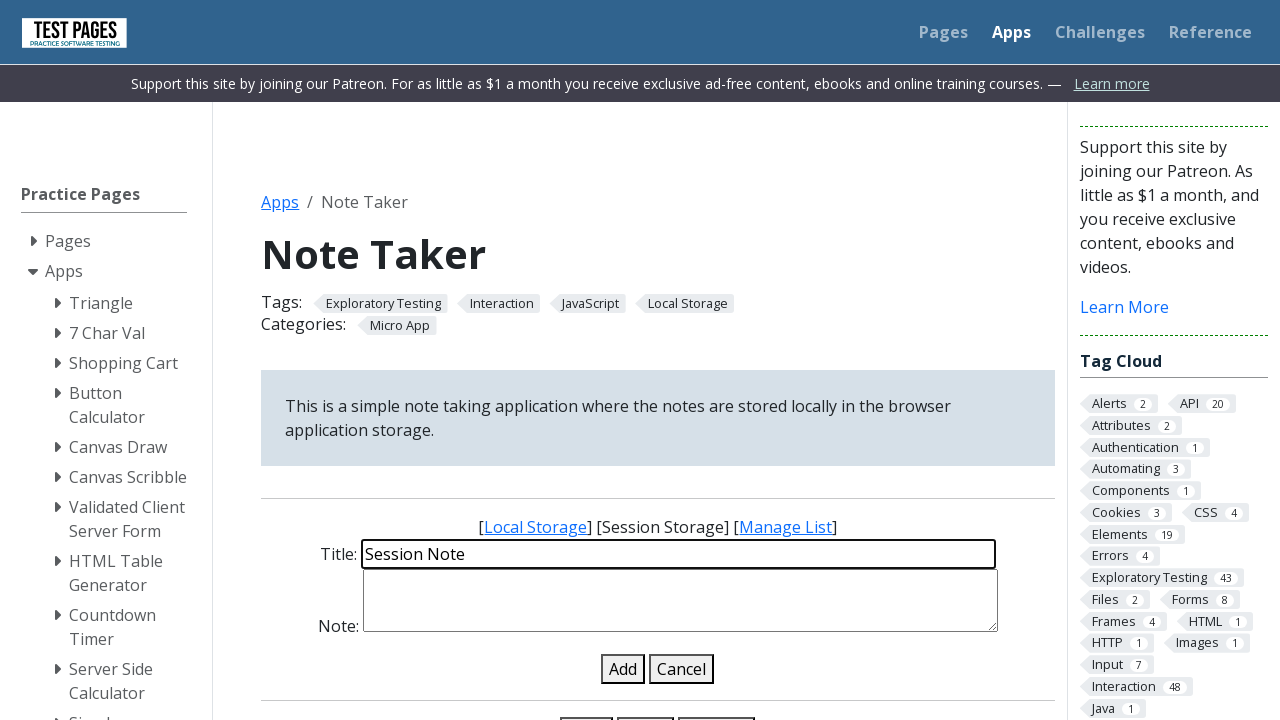

Filled note details input with 'Session Storage Test' on #note-details-input
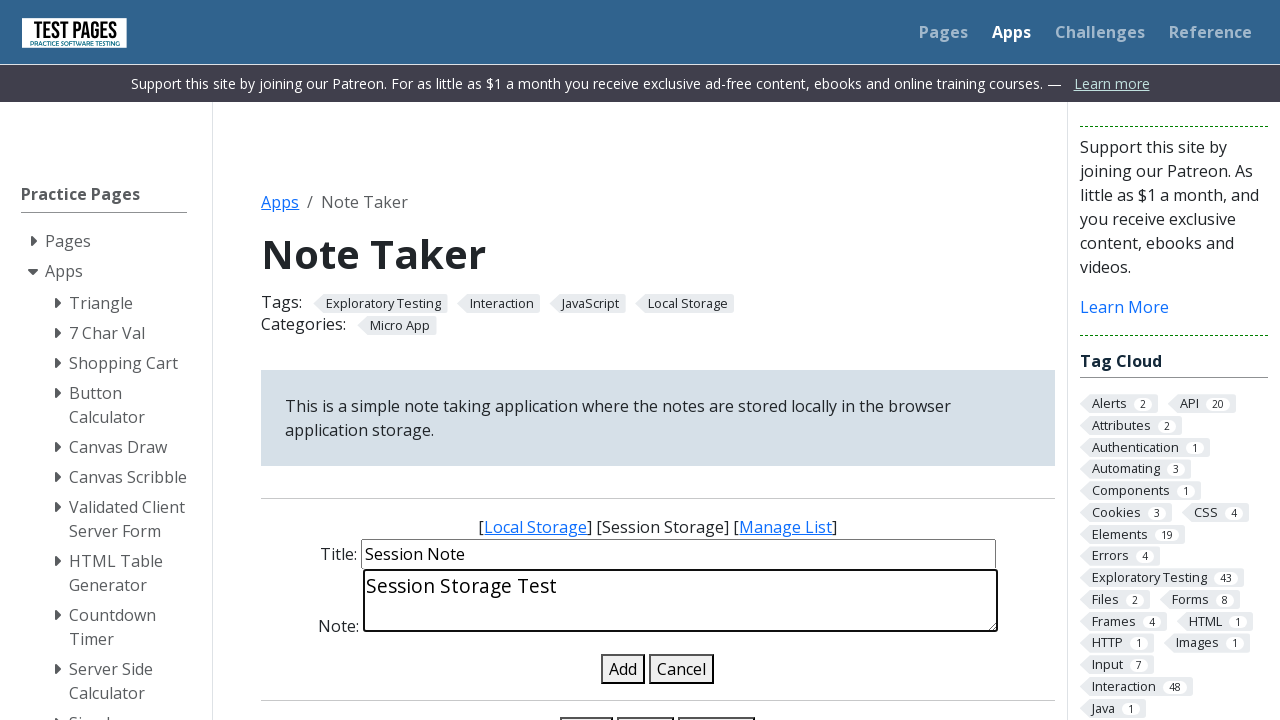

Clicked add note button for session storage note at (623, 669) on #add-note
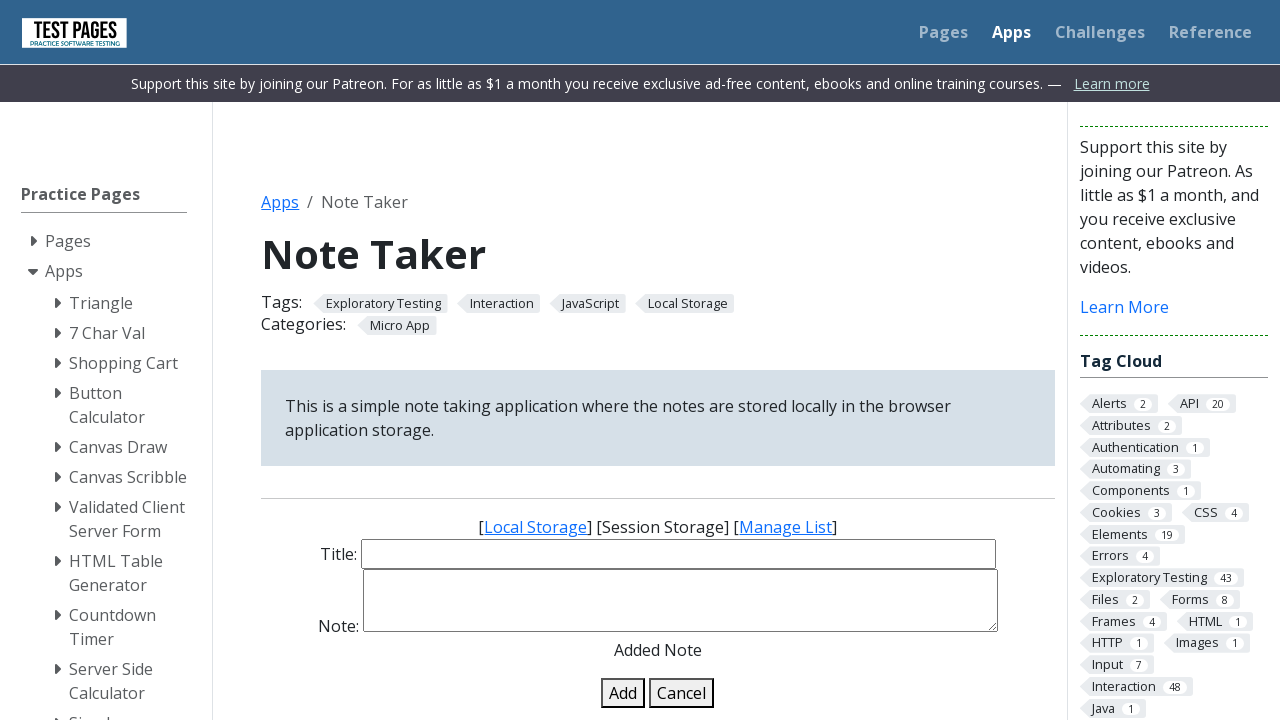

Clicked cancel note button at (682, 693) on #cancel-note
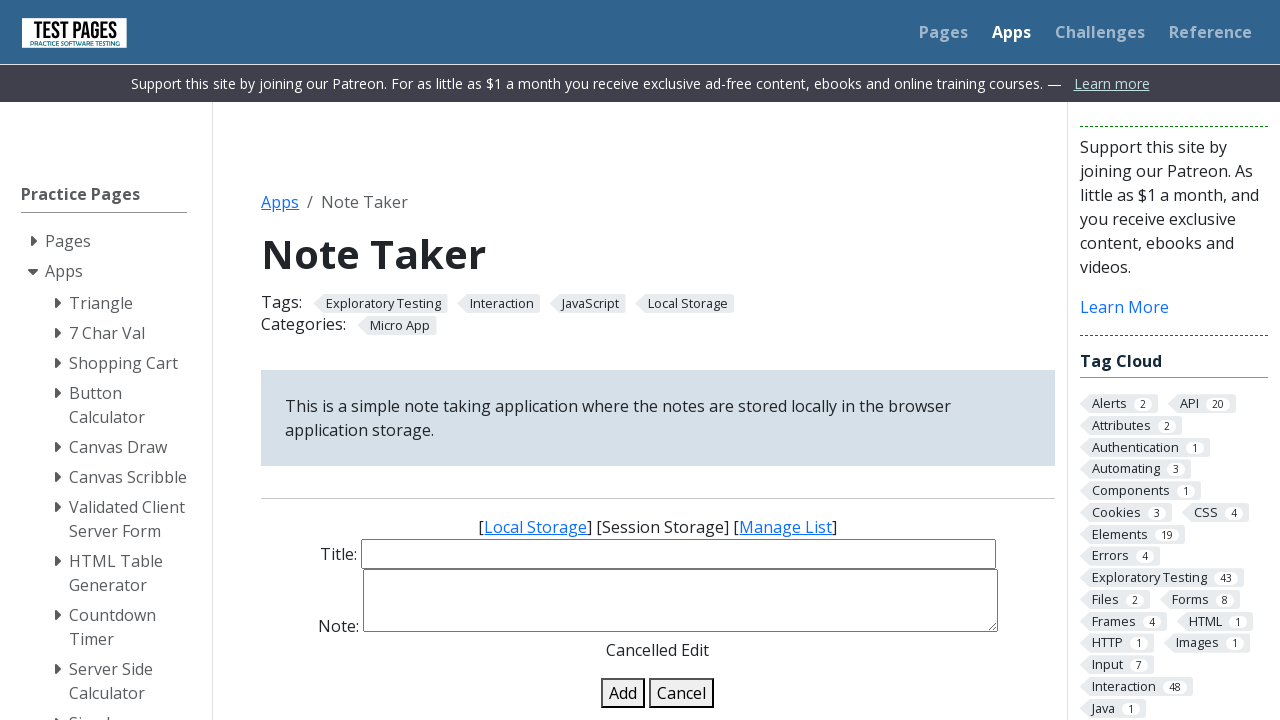

Clicked load notes button for session storage at (587, 360) on #load-notes
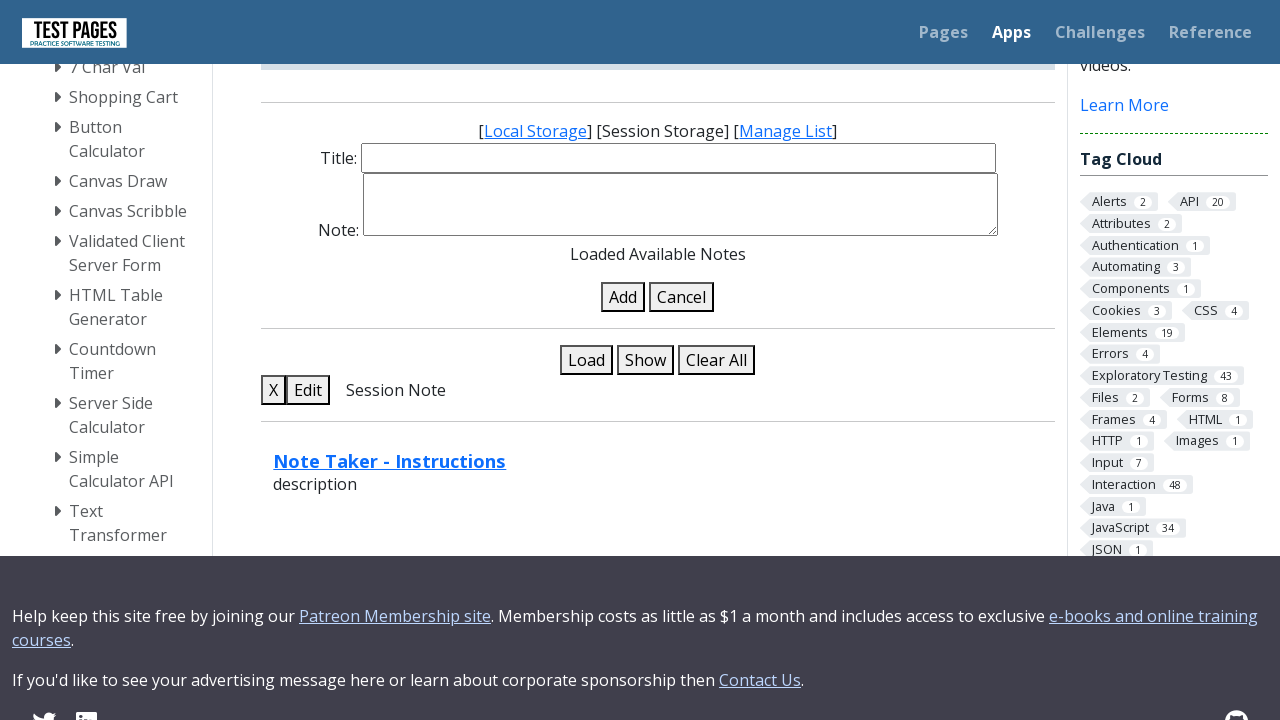

Clicked show notes button for session storage at (646, 360) on #show-notes
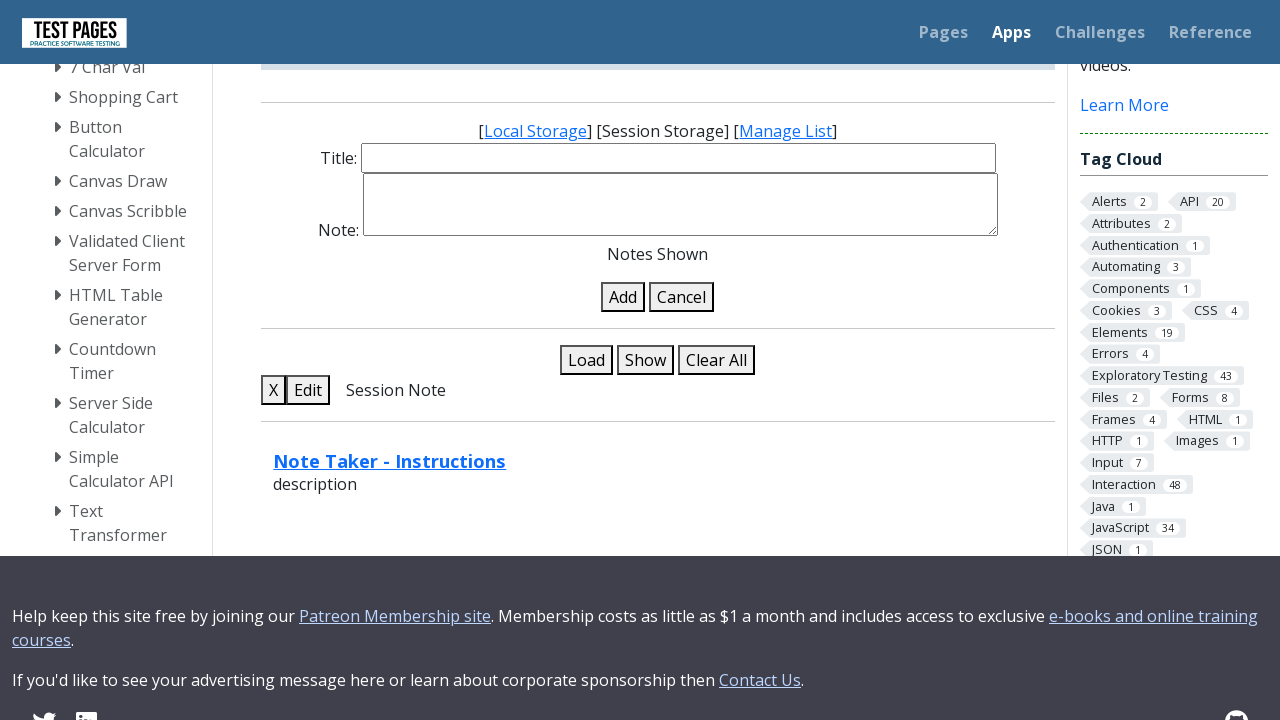

Clicked clear notes button to clear session storage at (717, 360) on #clear-notes
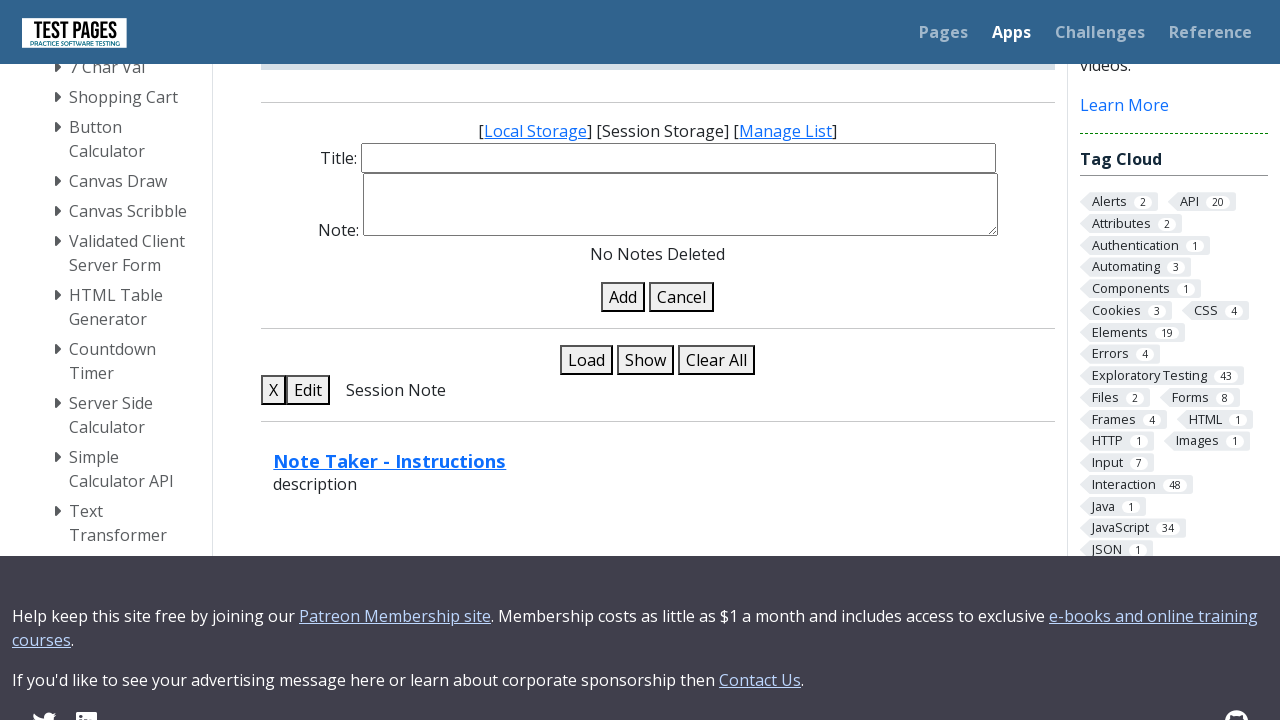

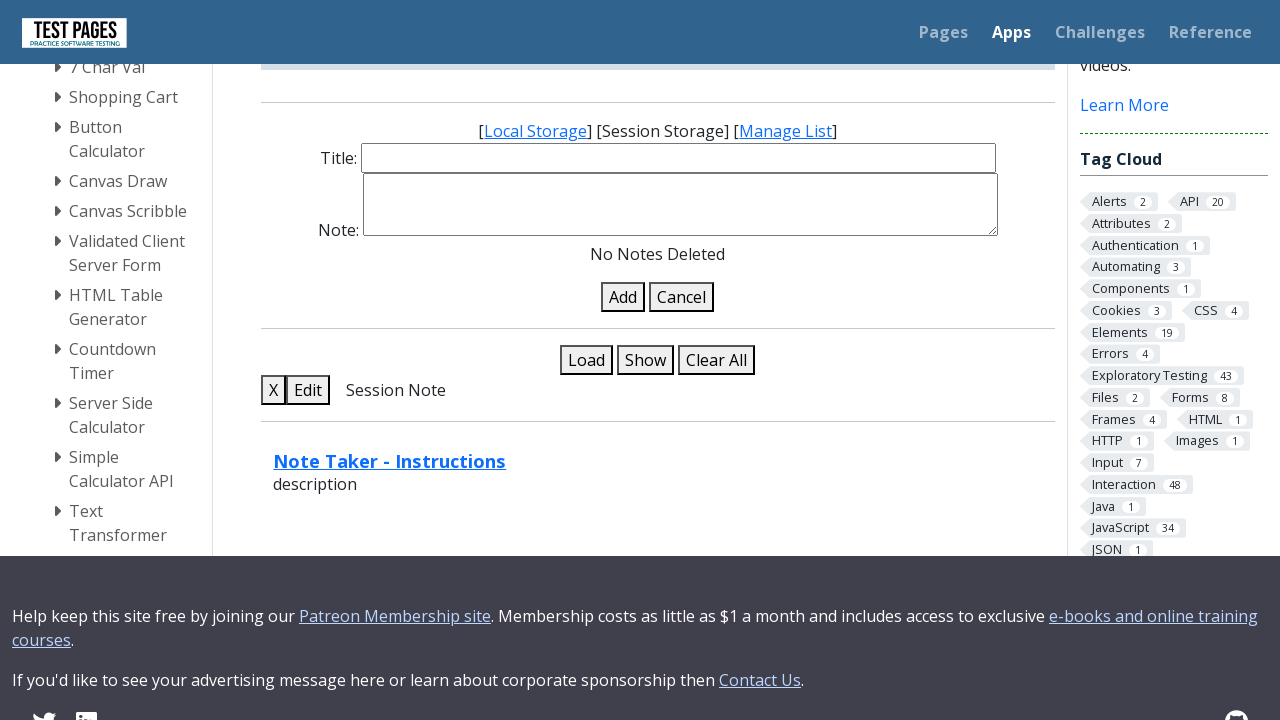